Tests handling of a JavaScript confirm dialog by clicking a button, accepting the confirm, then clicking again and dismissing it, verifying both outcomes.

Starting URL: https://the-internet.herokuapp.com/javascript_alerts

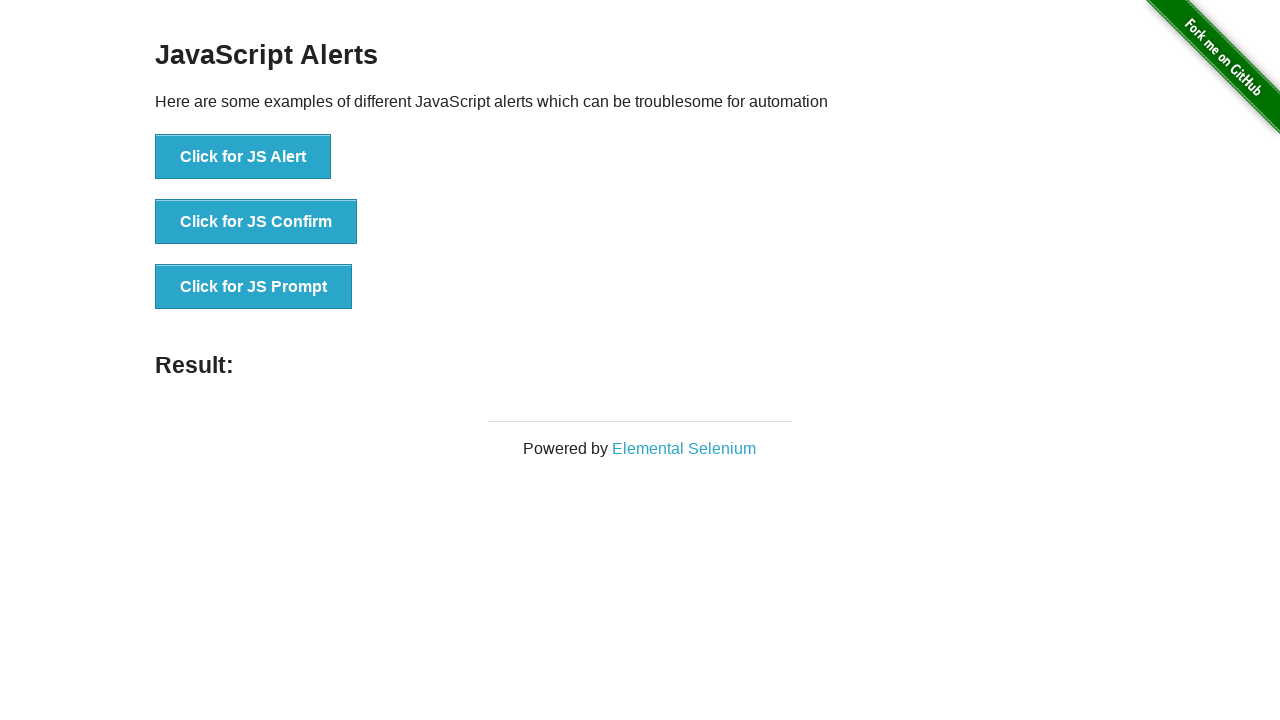

Set up dialog handler to accept the confirm dialog
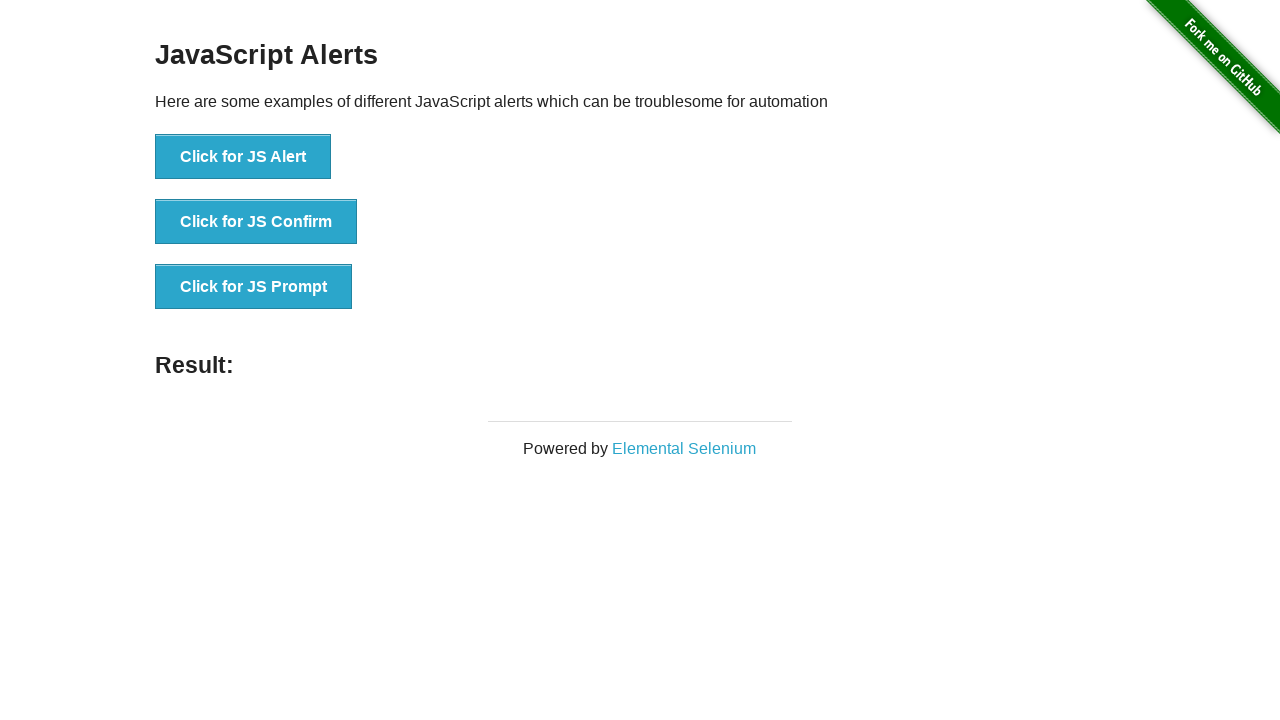

Clicked button to trigger JavaScript confirm dialog at (256, 222) on button[onclick="jsConfirm()"]
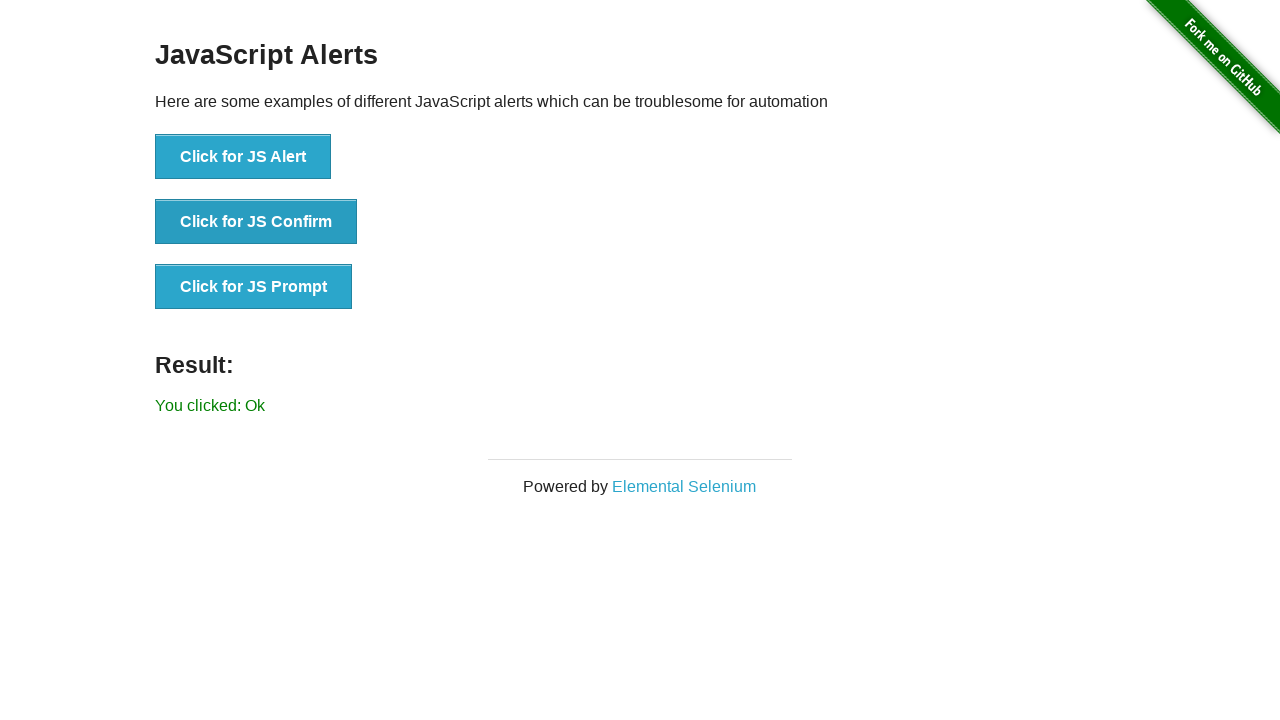

Result element appeared after accepting confirm dialog
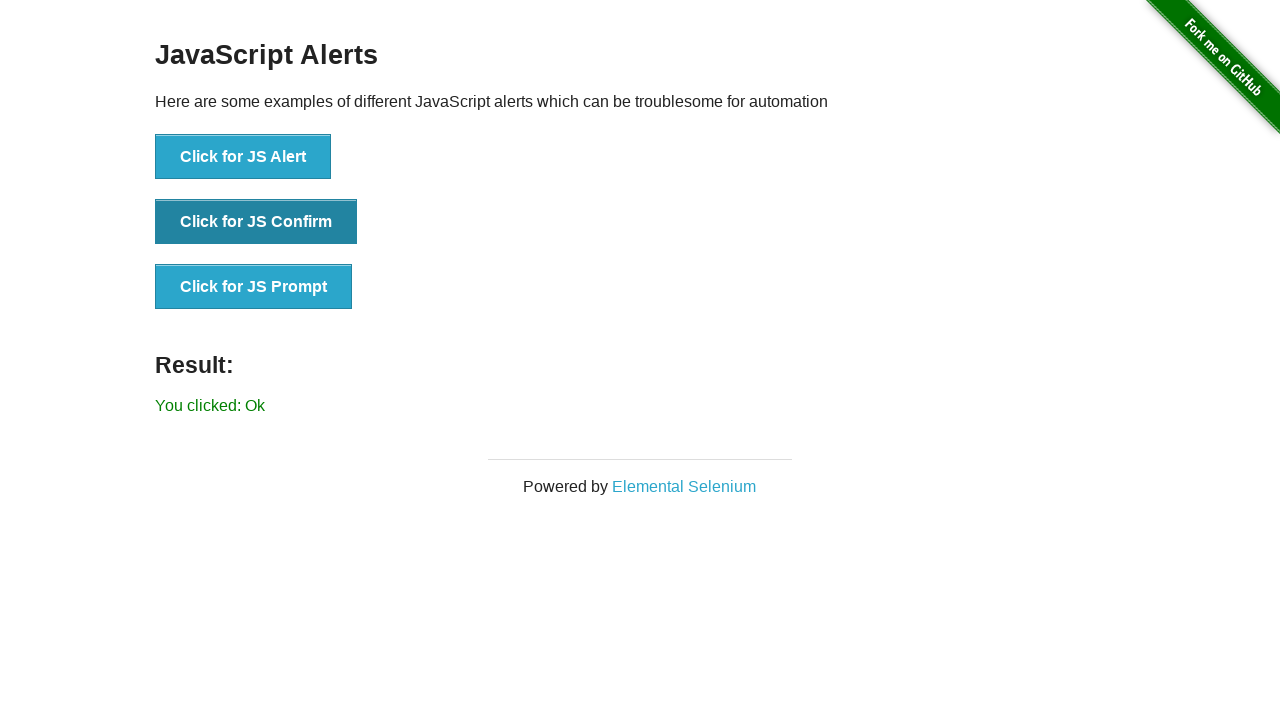

Set up dialog handler to dismiss the confirm dialog
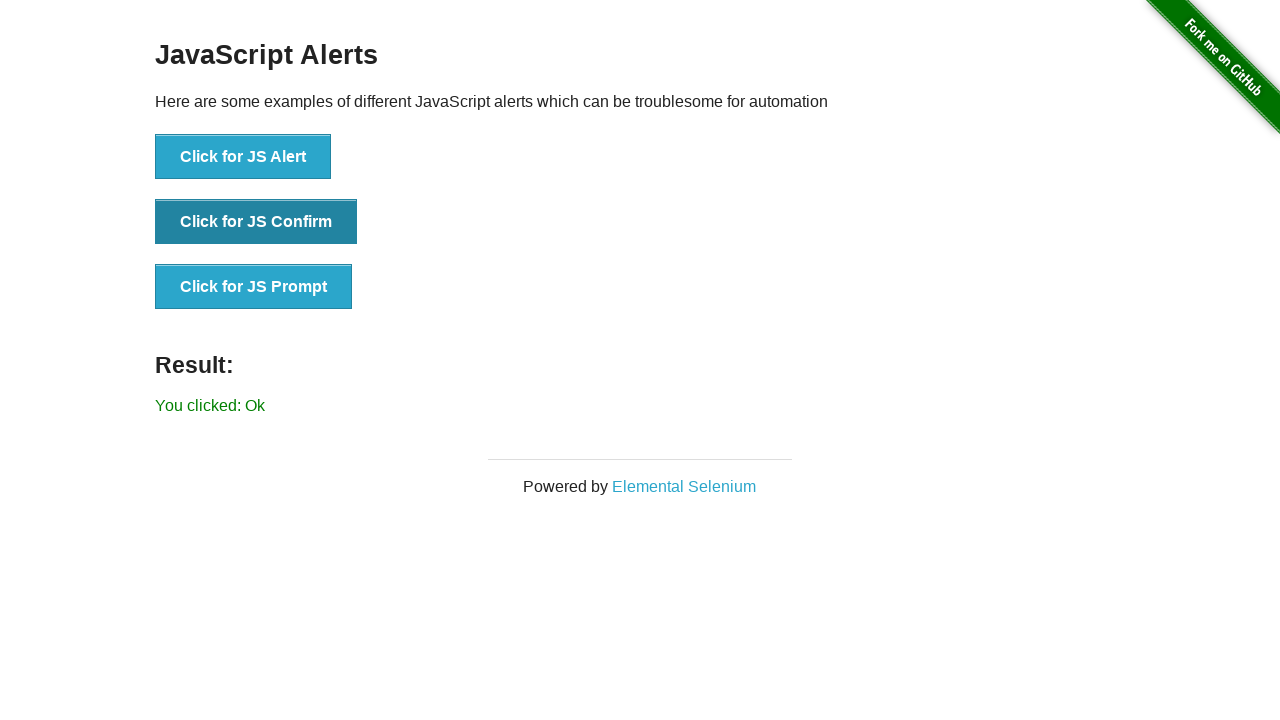

Clicked button to trigger JavaScript confirm dialog again at (256, 222) on button[onclick="jsConfirm()"]
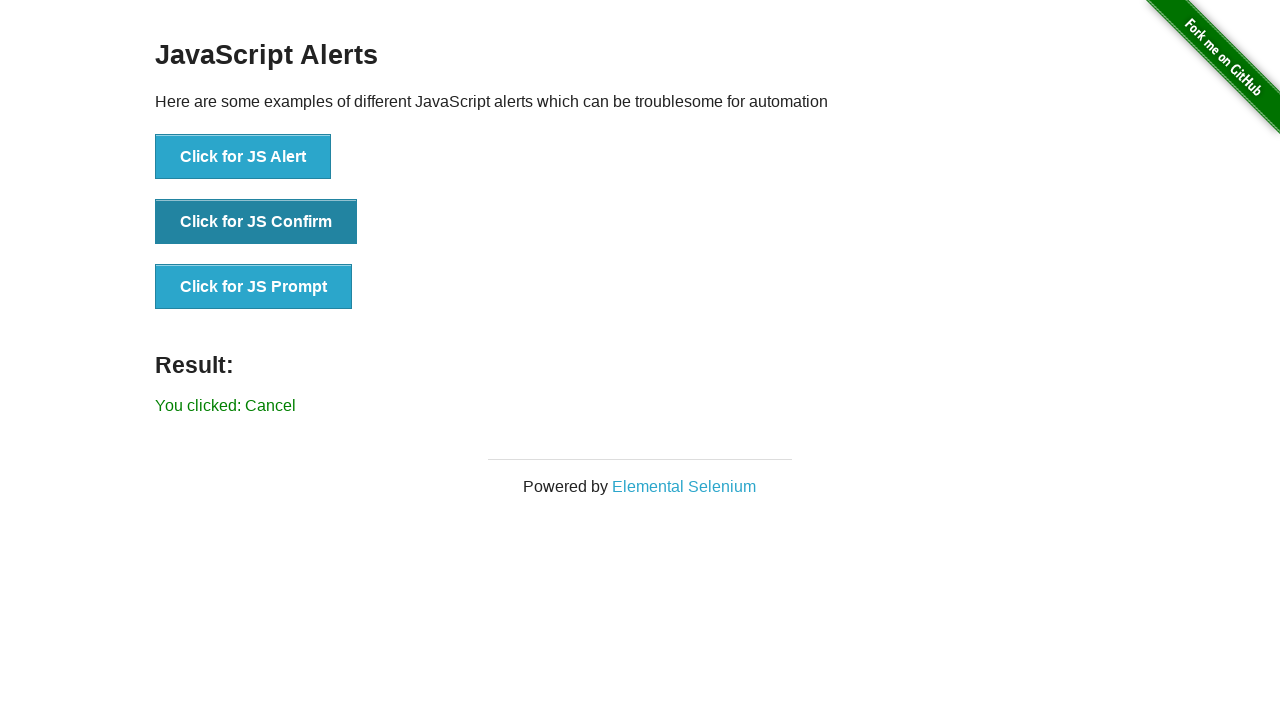

Result element appeared after dismissing confirm dialog
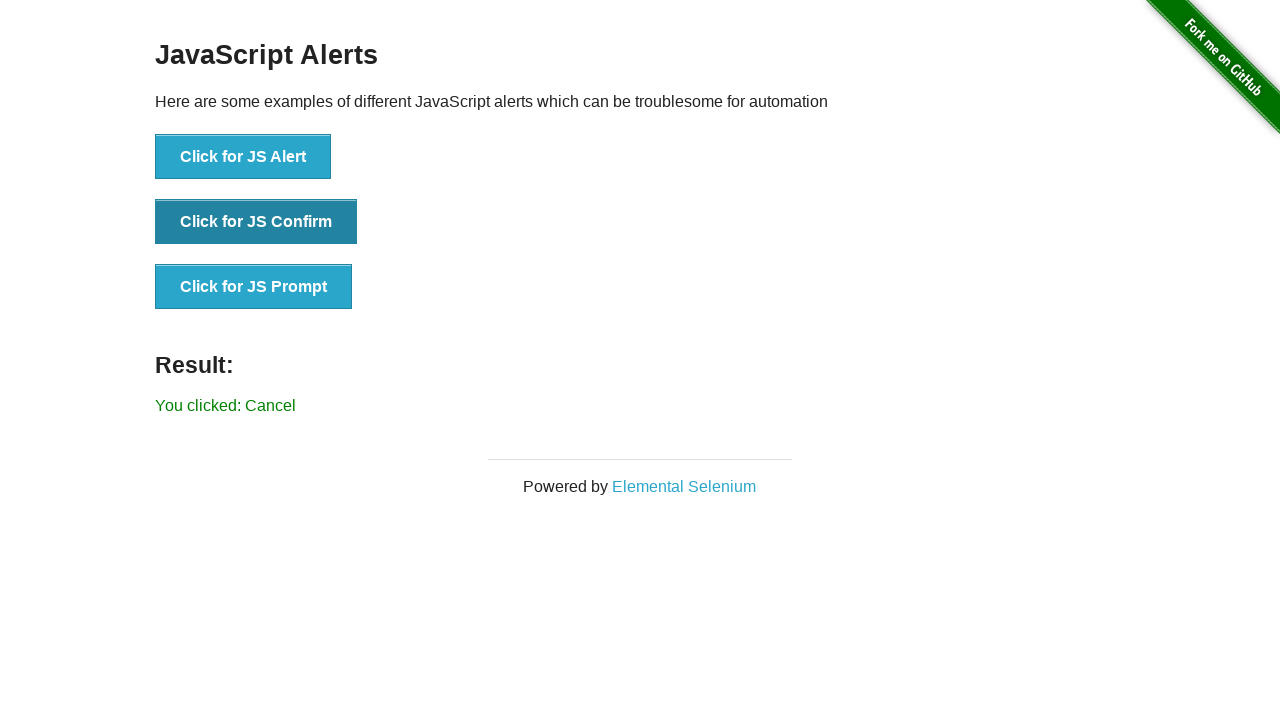

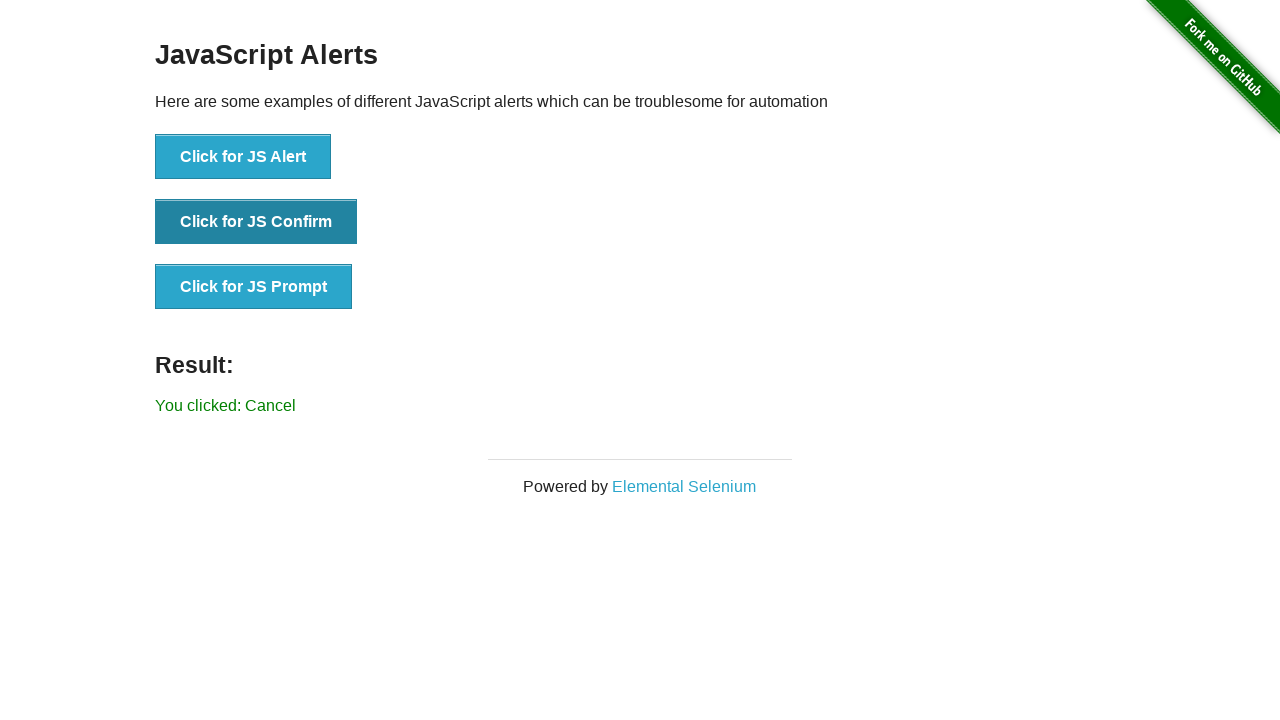